Verifies last column links using forEach-style iteration with index tracking

Starting URL: https://the-internet.herokuapp.com/challenging_dom

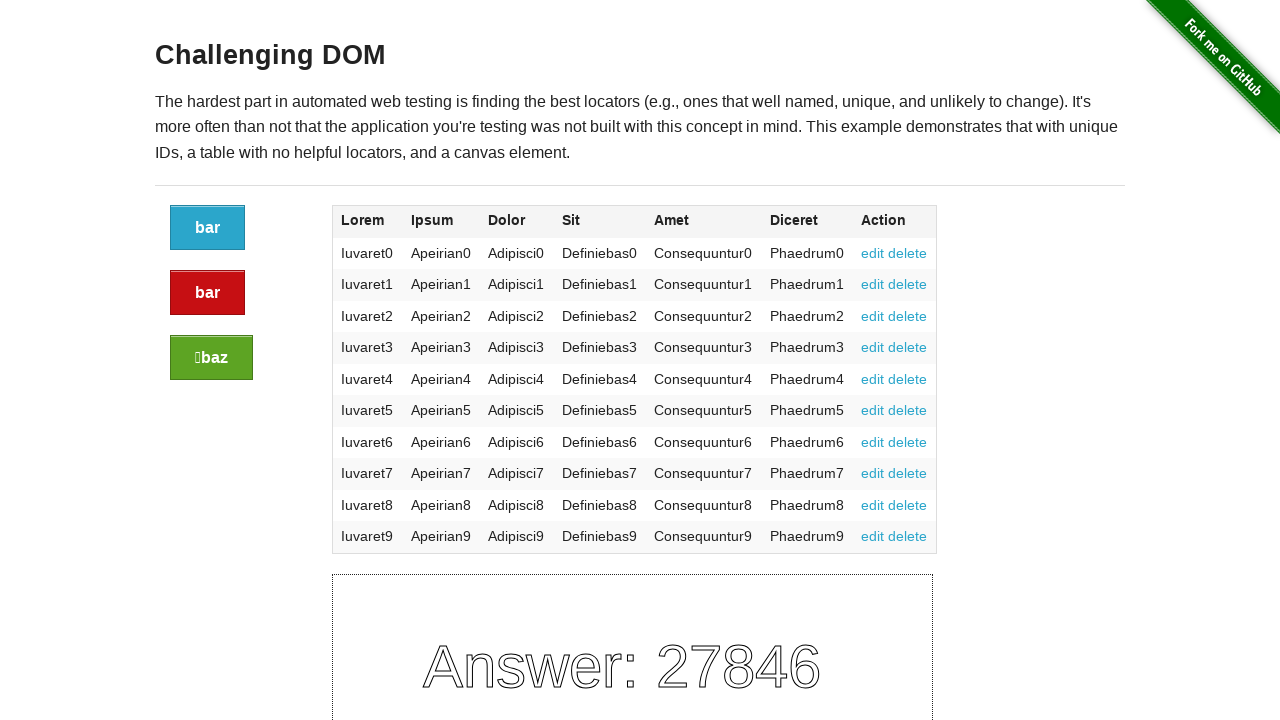

Navigated to challenging DOM test page
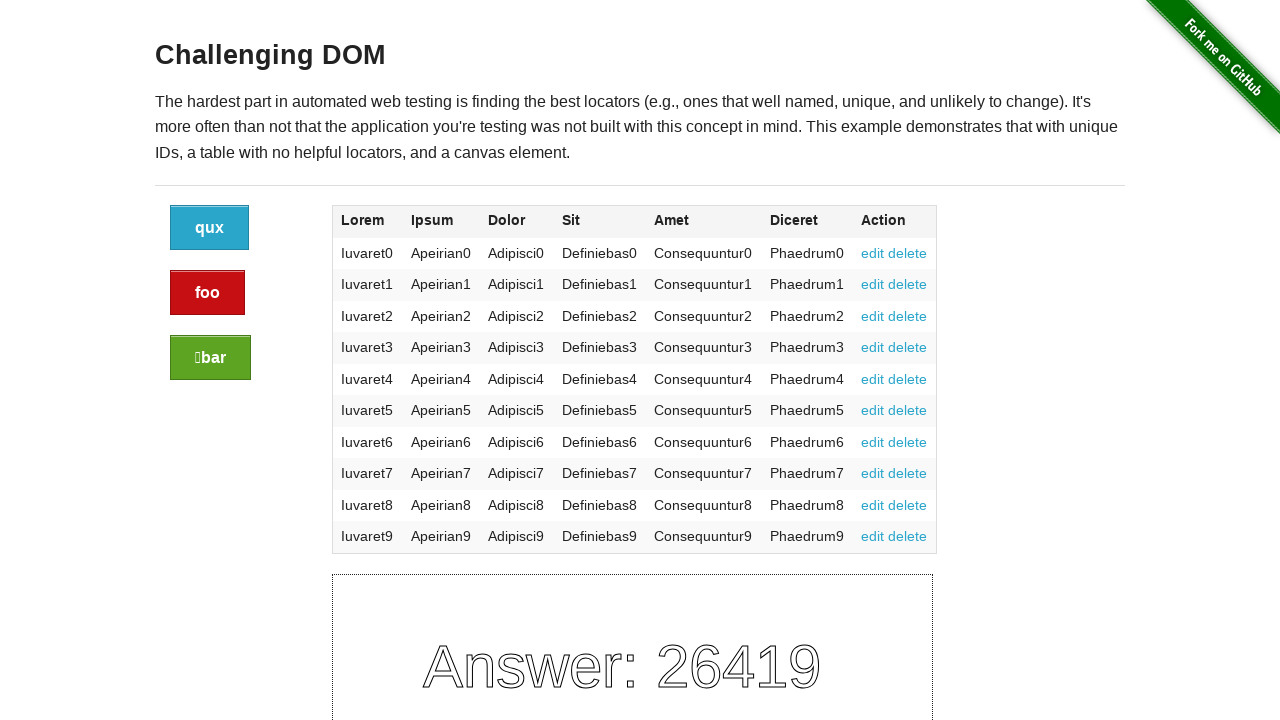

Evaluated page to extract last column links from all table rows
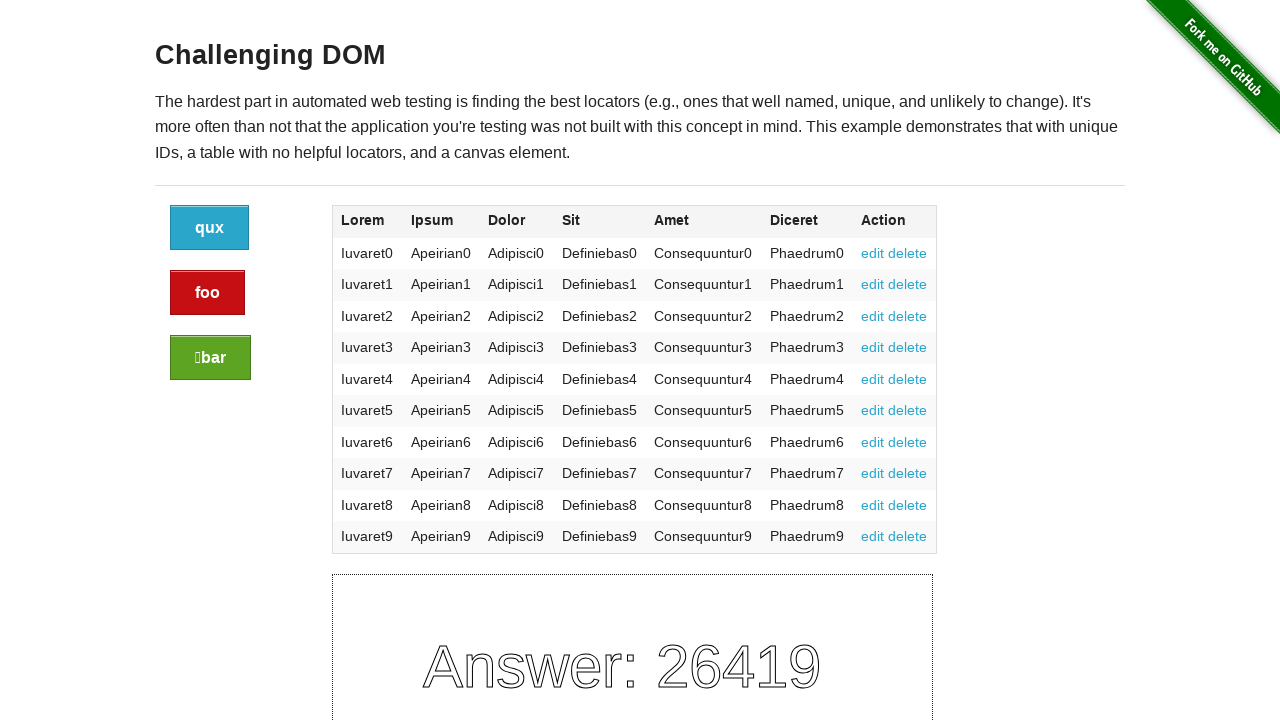

Verified row 0 matches expected last cell structure with edit and delete links
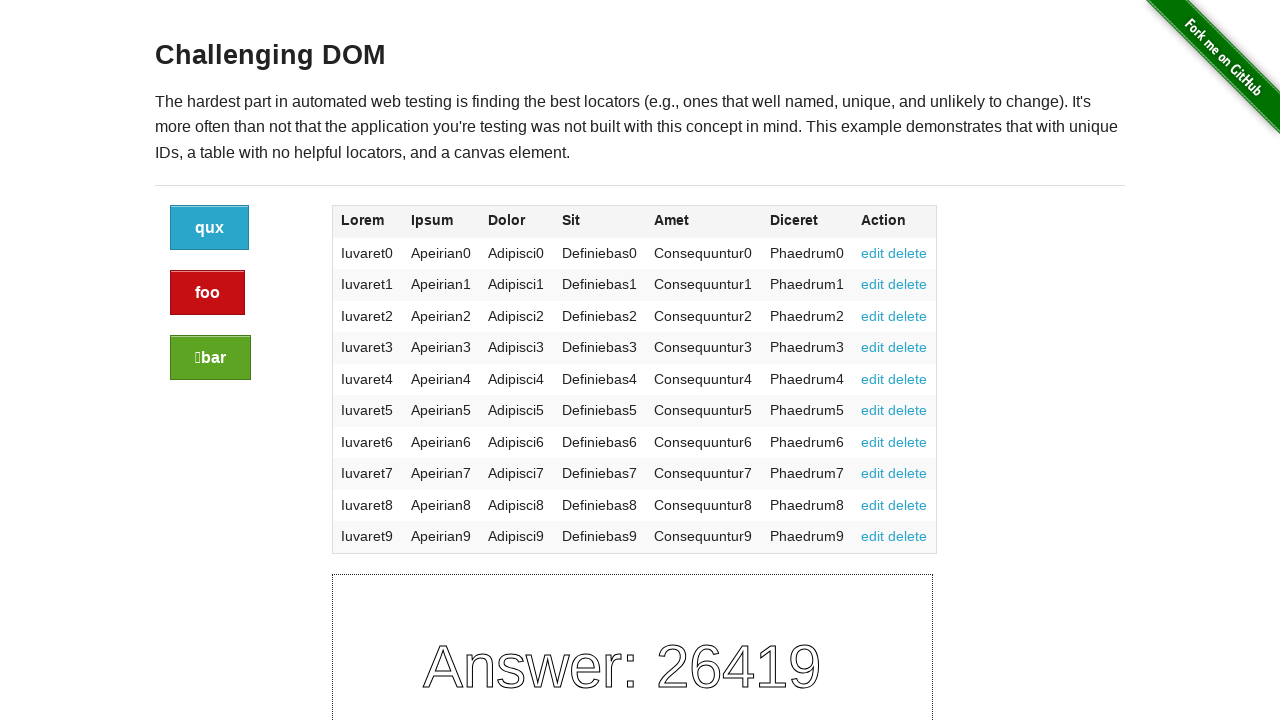

Verified row 1 matches expected last cell structure with edit and delete links
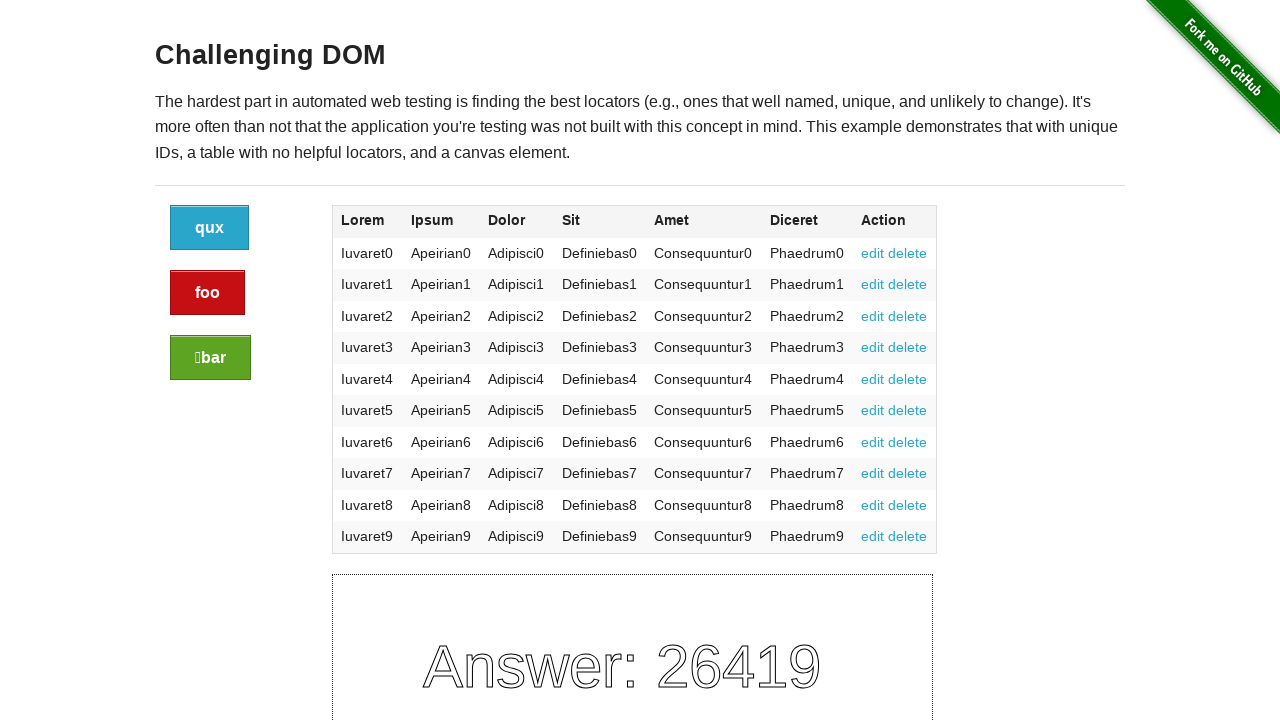

Verified row 2 matches expected last cell structure with edit and delete links
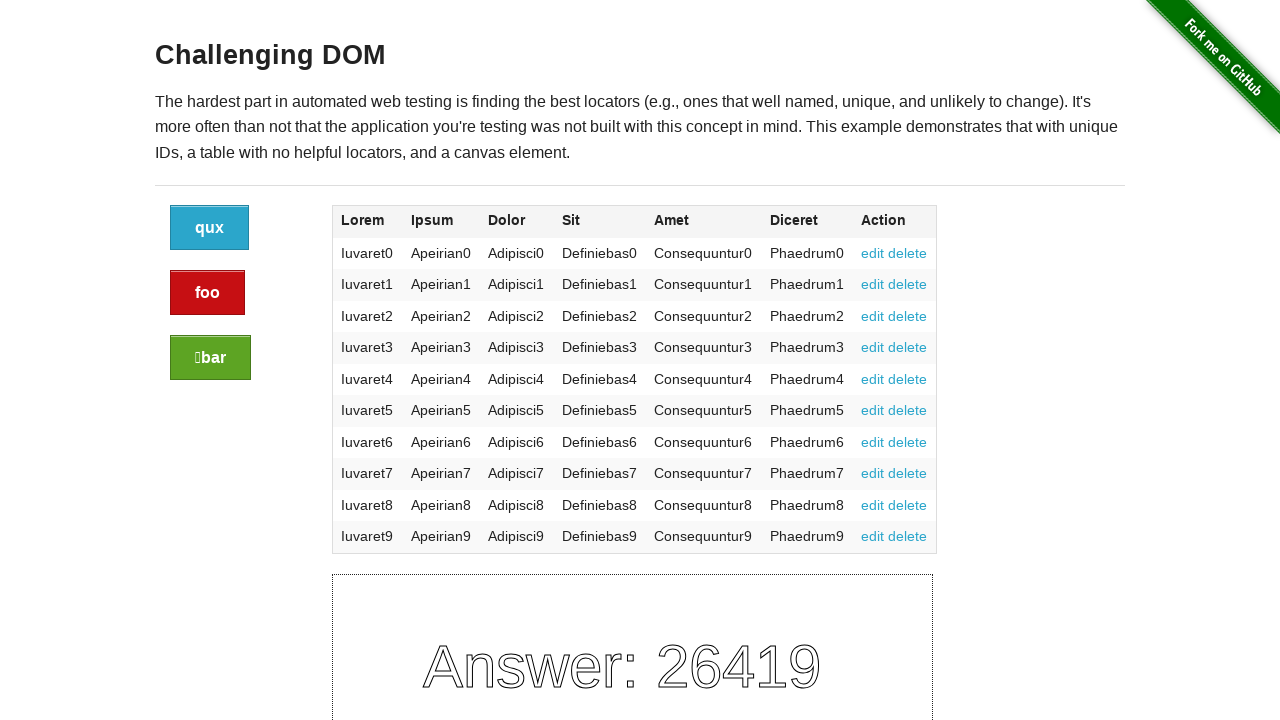

Verified row 3 matches expected last cell structure with edit and delete links
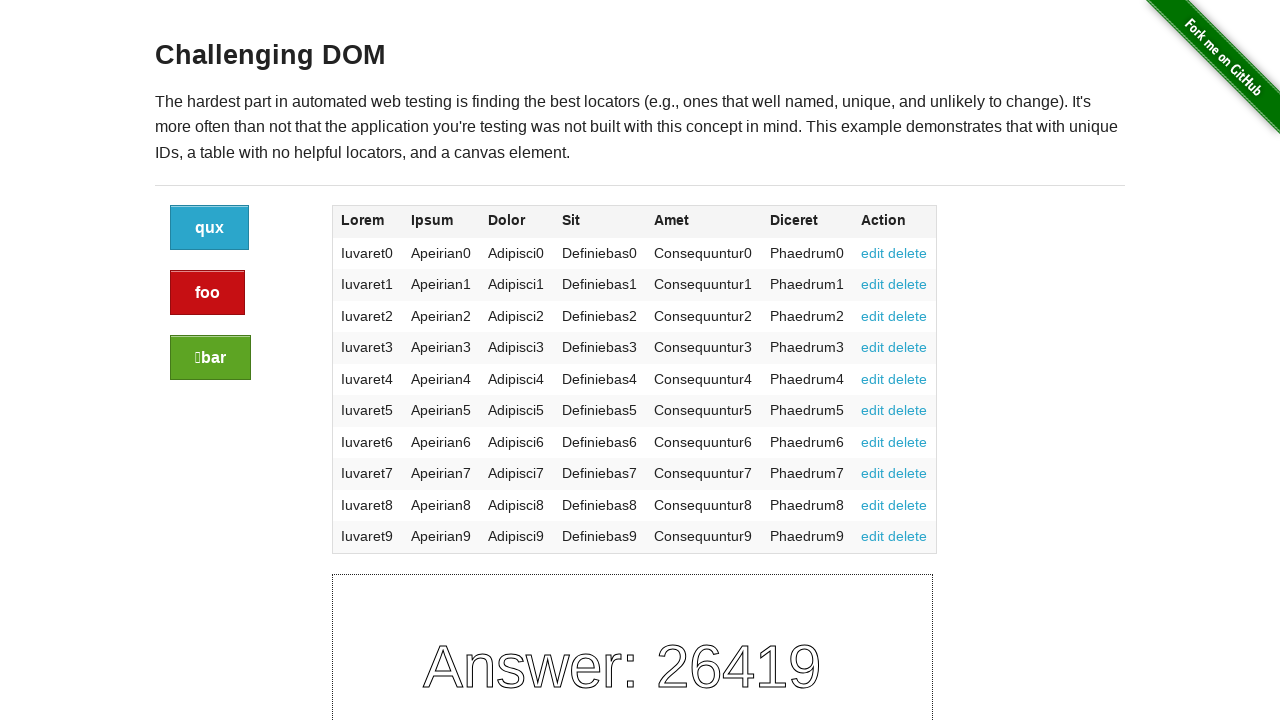

Verified row 4 matches expected last cell structure with edit and delete links
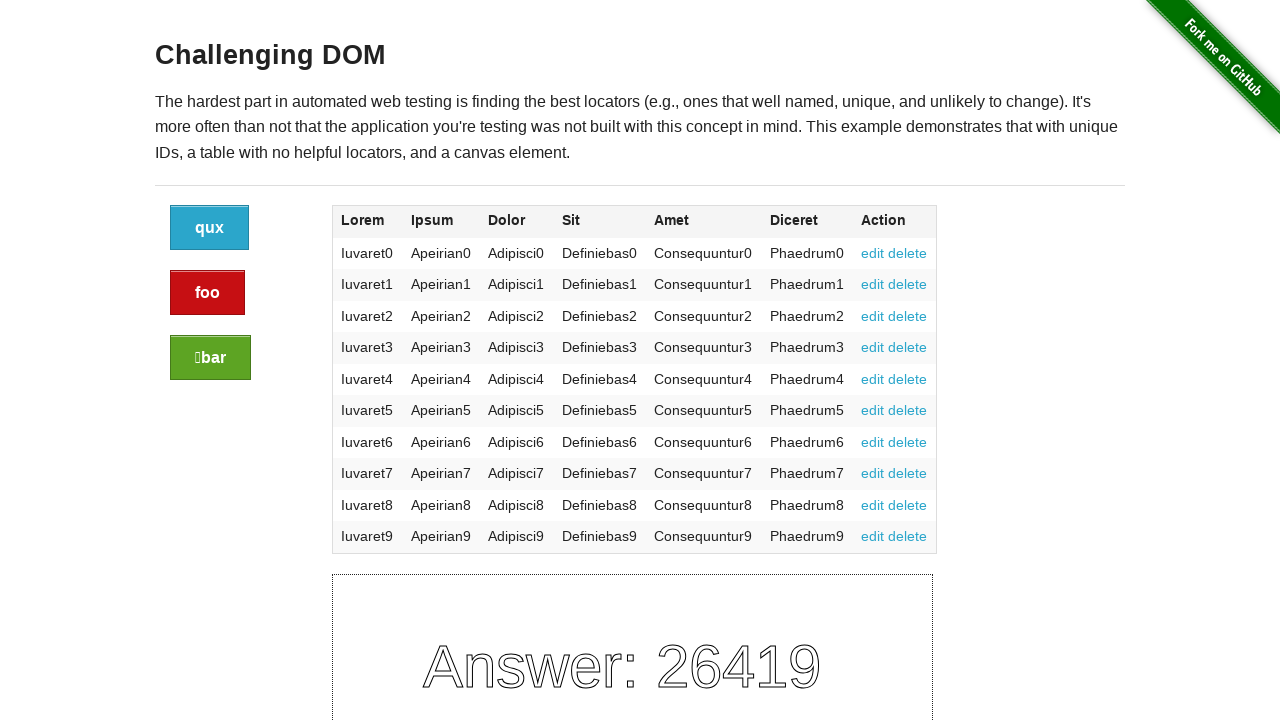

Verified row 5 matches expected last cell structure with edit and delete links
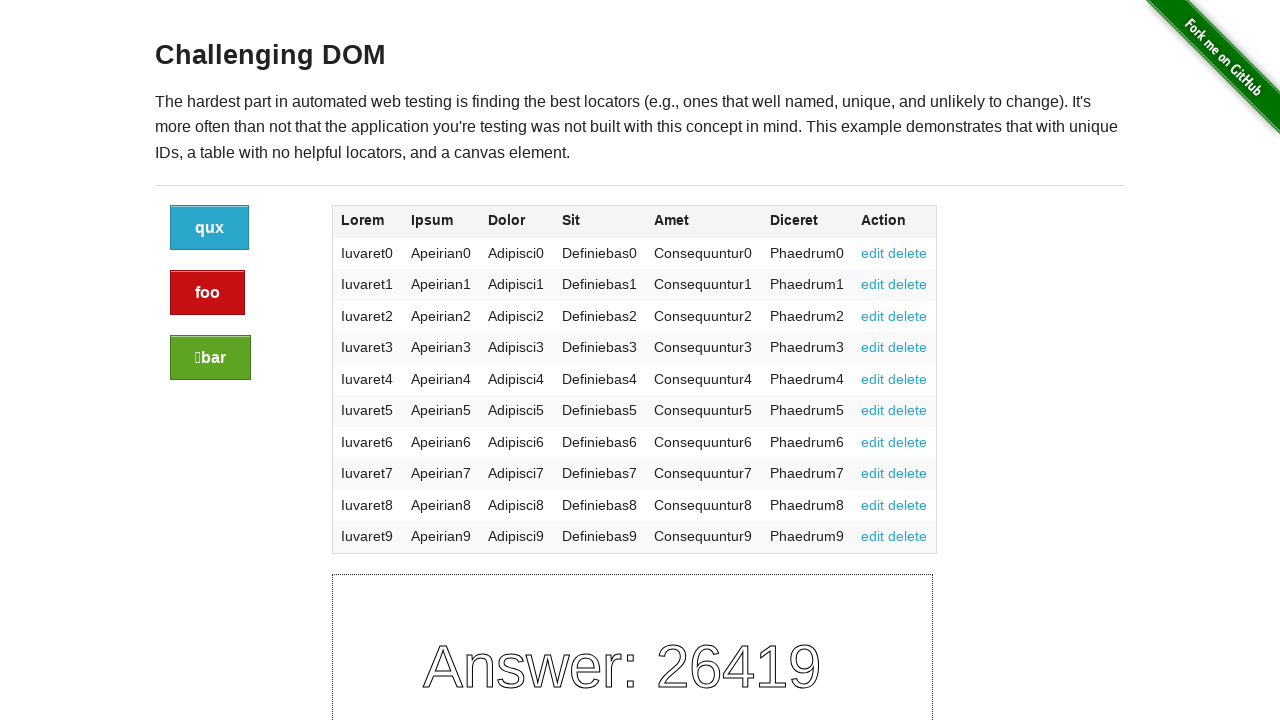

Verified row 6 matches expected last cell structure with edit and delete links
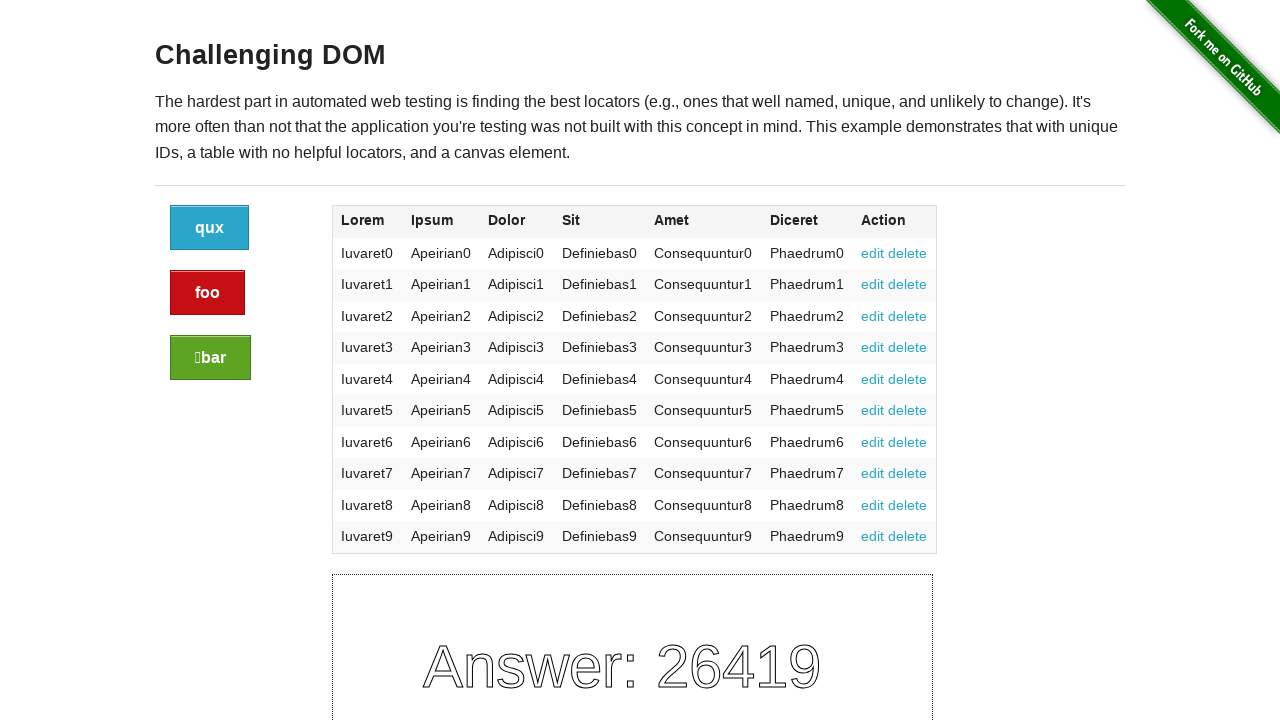

Verified row 7 matches expected last cell structure with edit and delete links
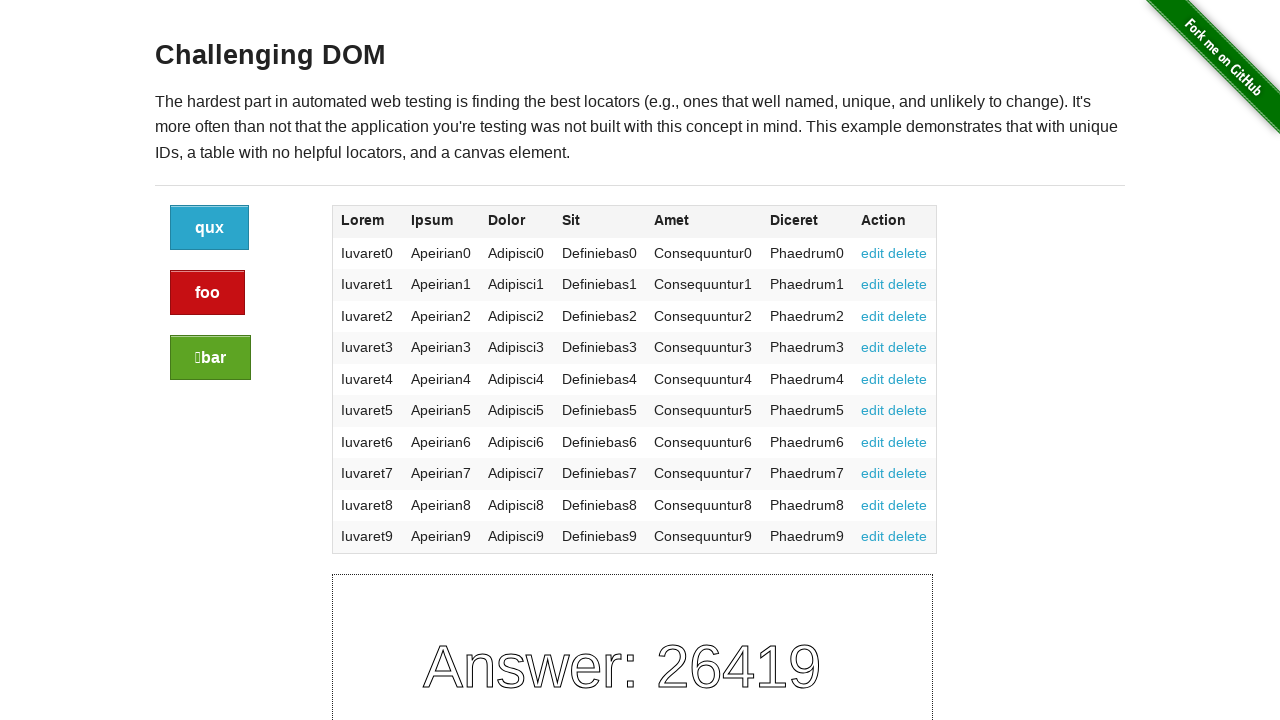

Verified row 8 matches expected last cell structure with edit and delete links
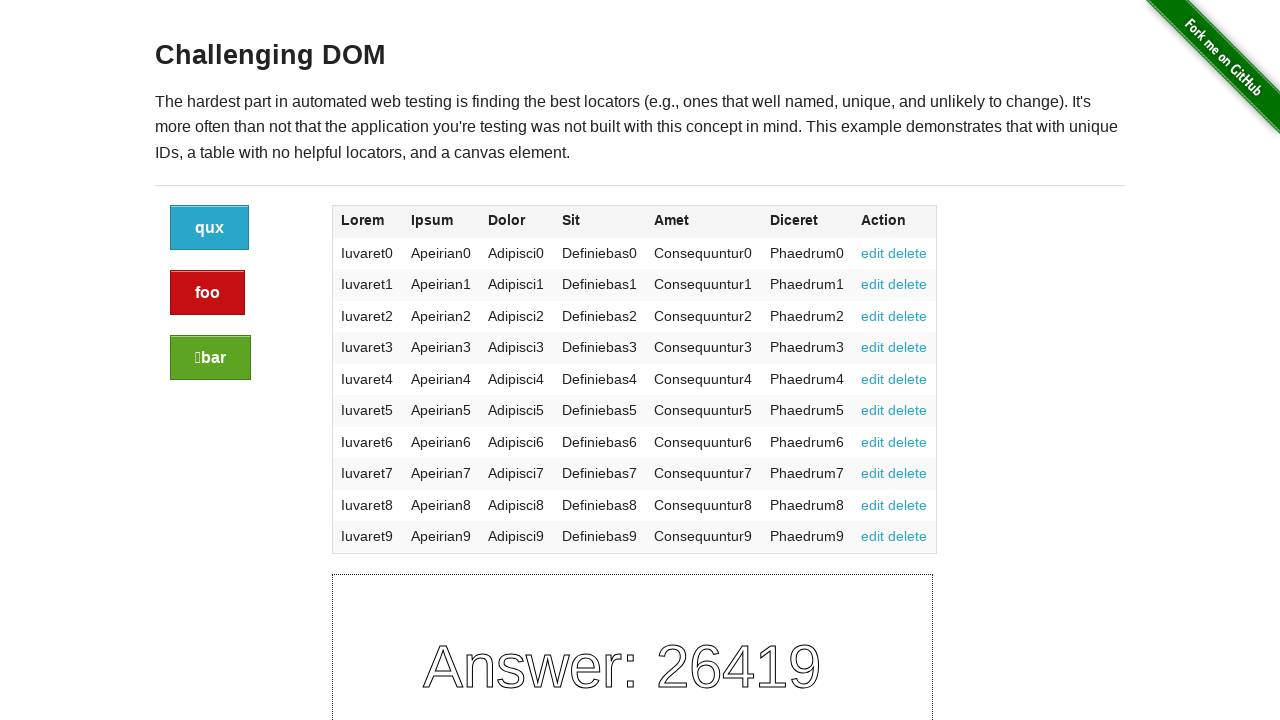

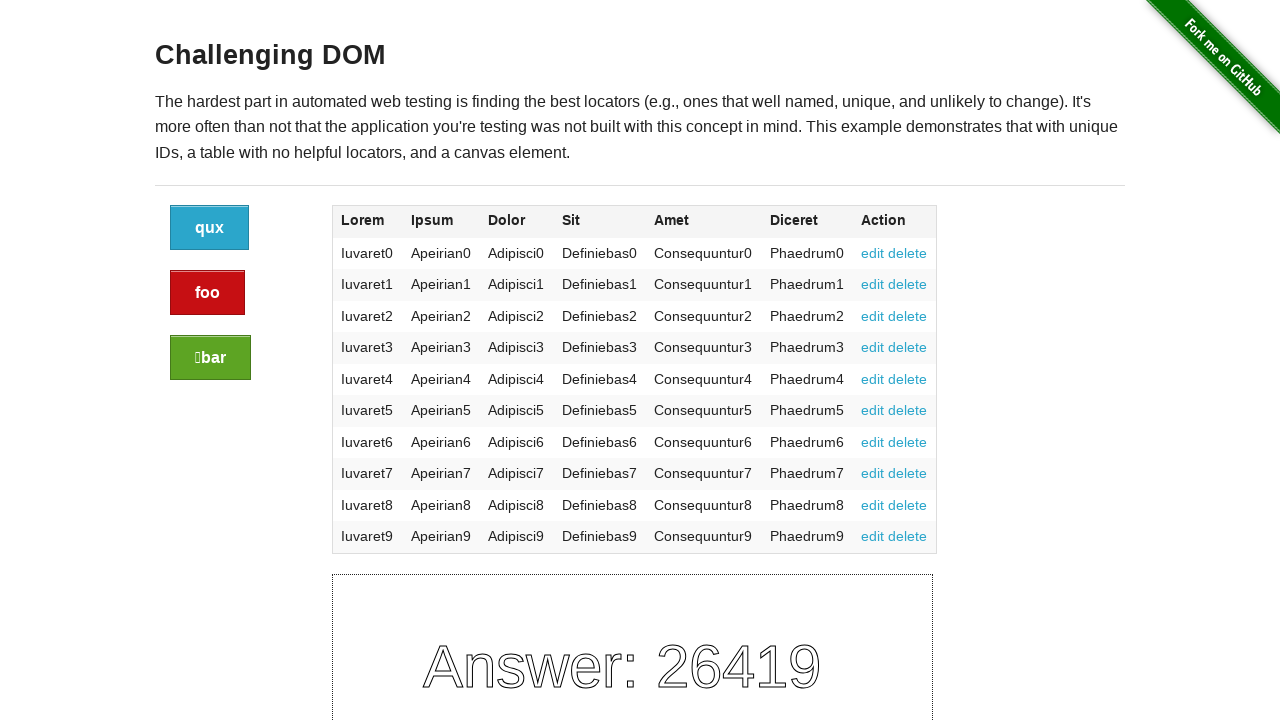